Navigates to a test automation practice page and checks for duplicate options in a select dropdown list

Starting URL: https://testautomationpractice.blogspot.com/

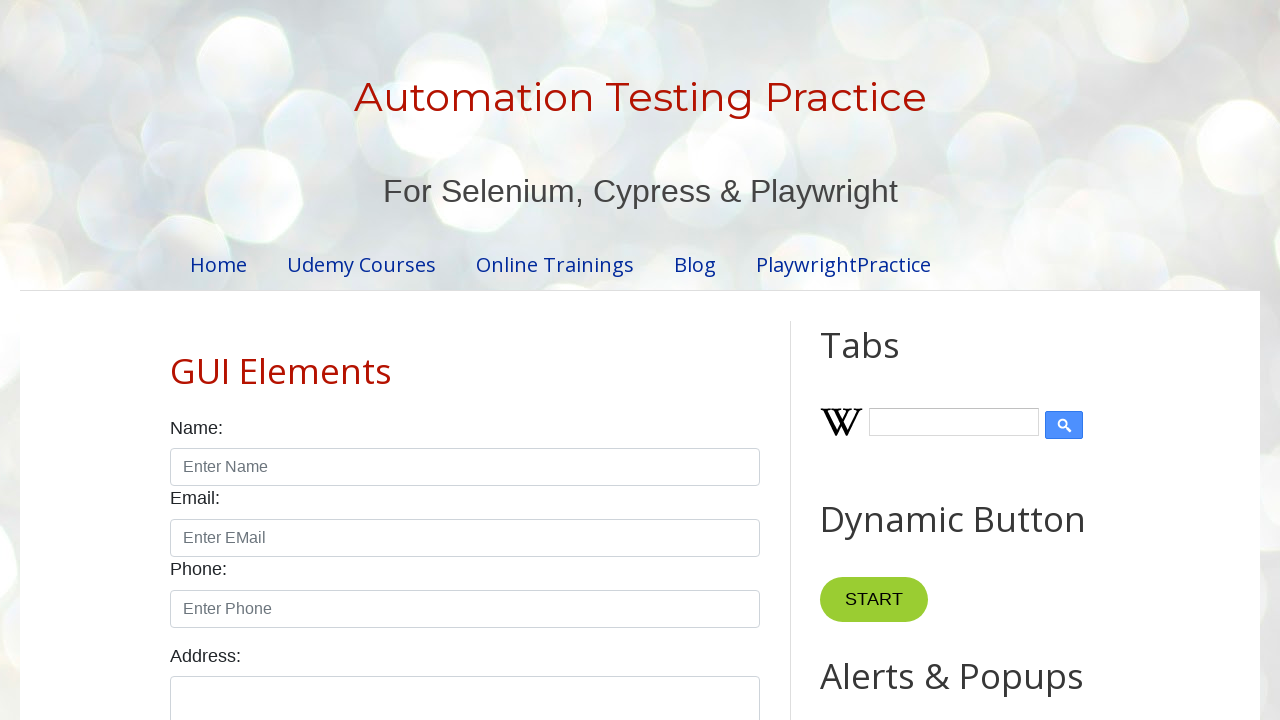

Navigated to test automation practice page
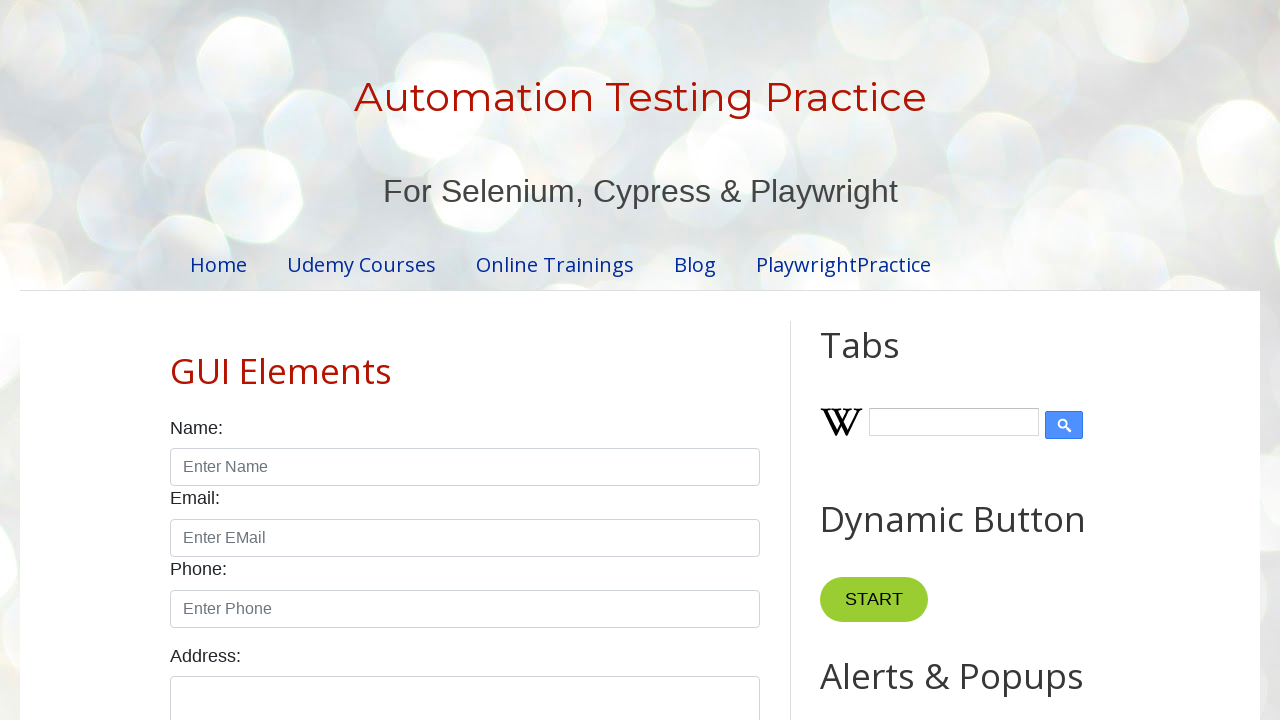

Located animals dropdown element
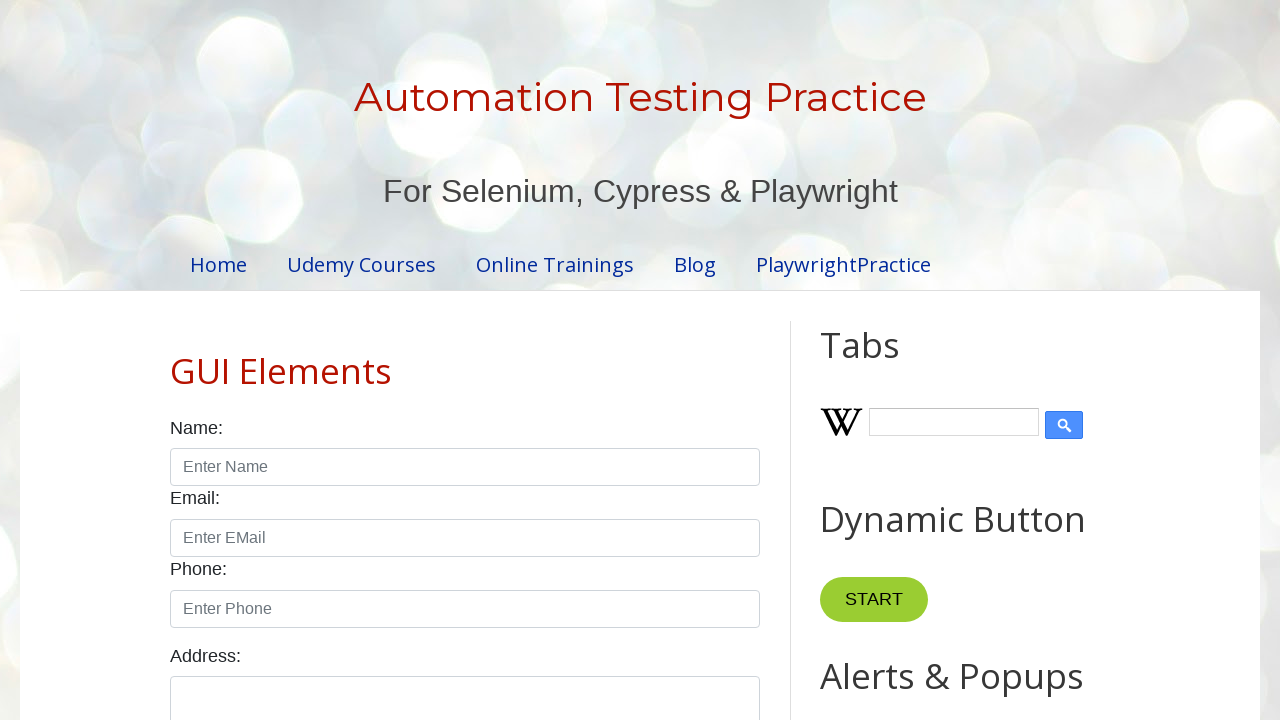

Retrieved all options from animals dropdown
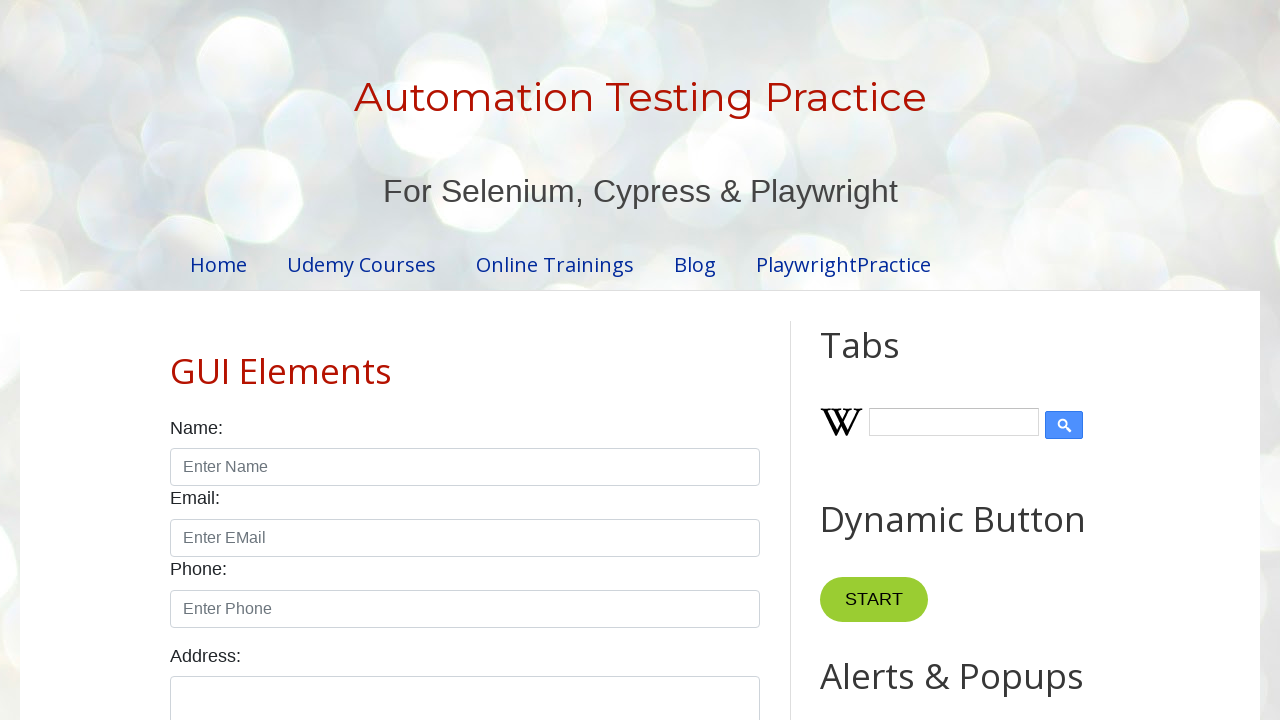

Retrieved option text: '
        Cat
      '
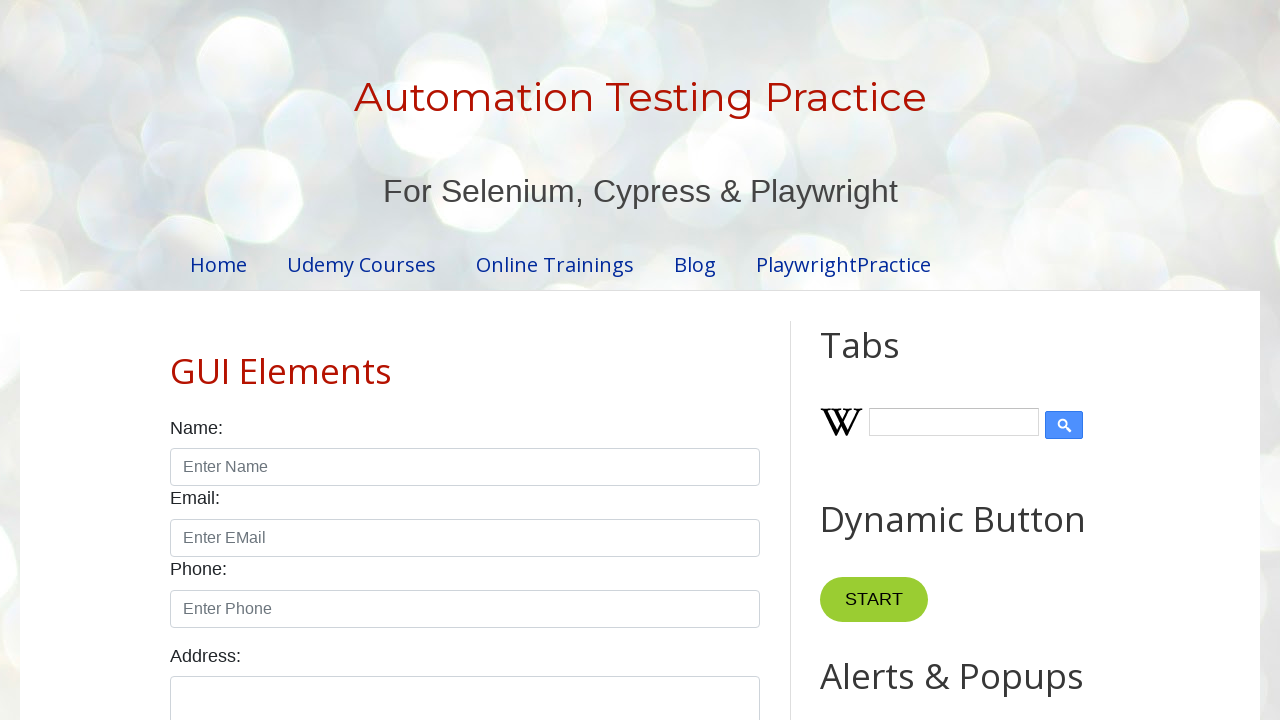

Added unique option to set: '
        Cat
      '
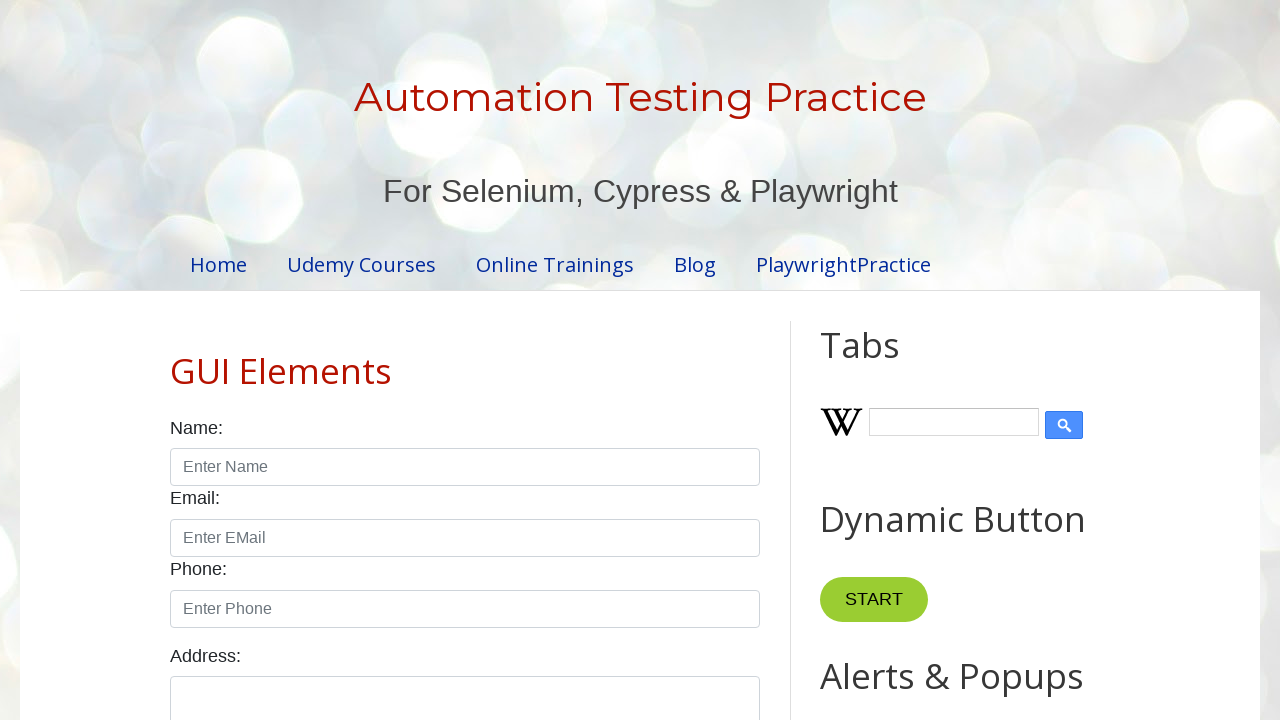

Retrieved option text: '
        Cheetah
      '
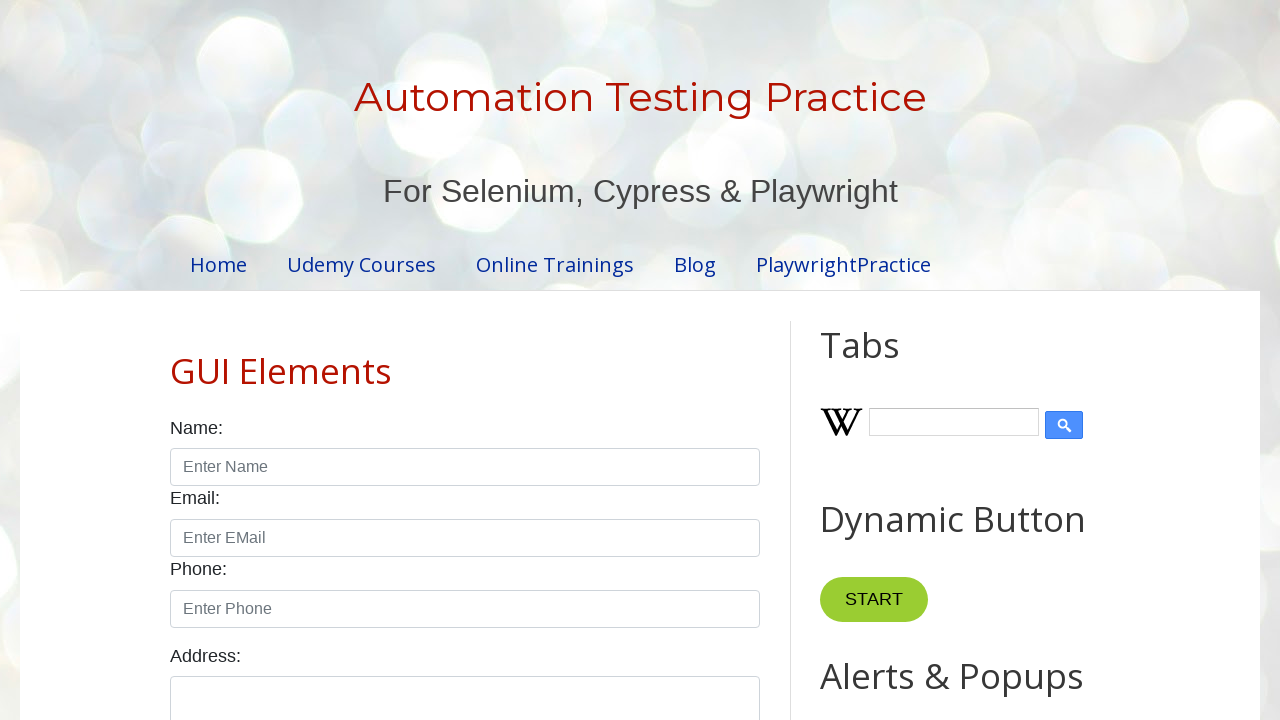

Added unique option to set: '
        Cheetah
      '
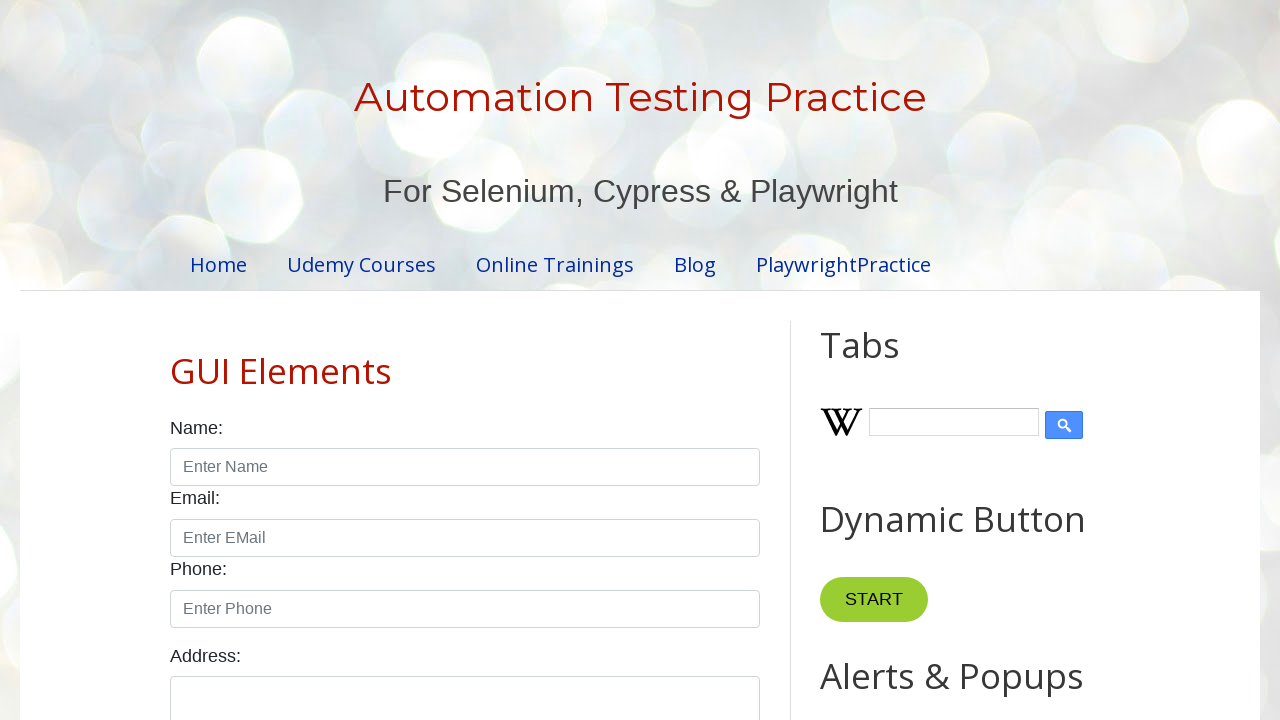

Retrieved option text: '
        Deer
      '
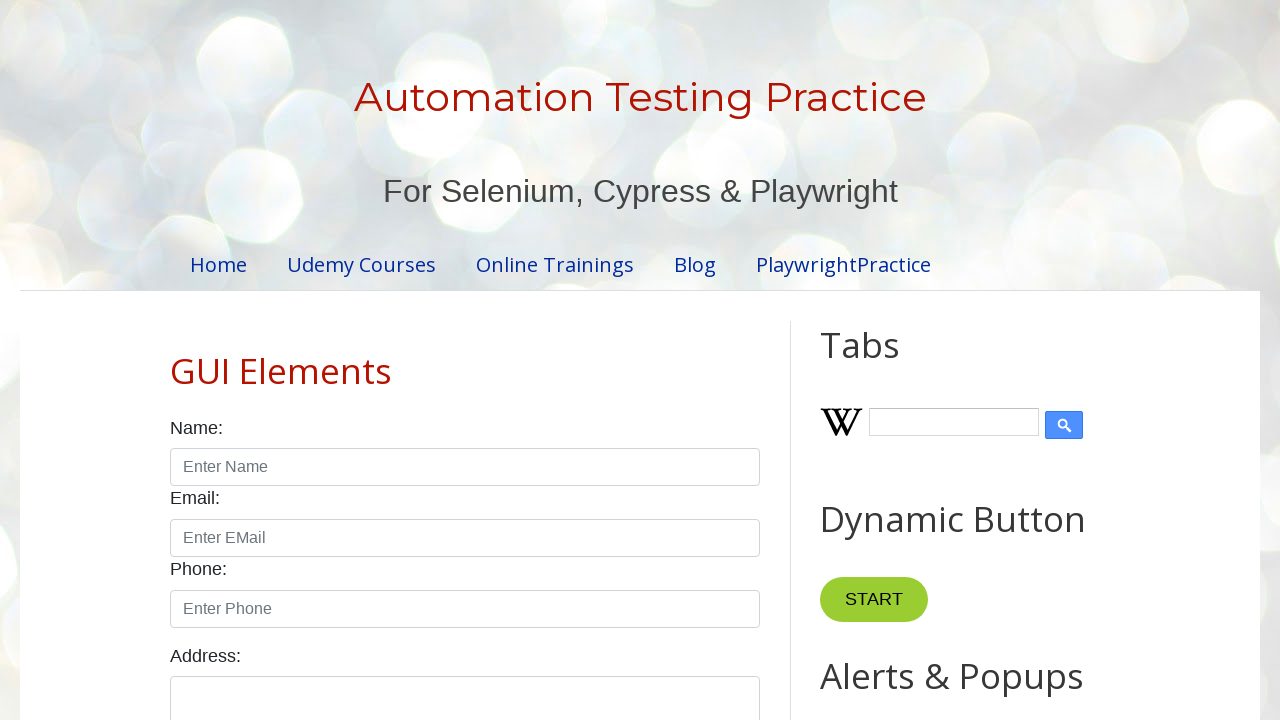

Added unique option to set: '
        Deer
      '
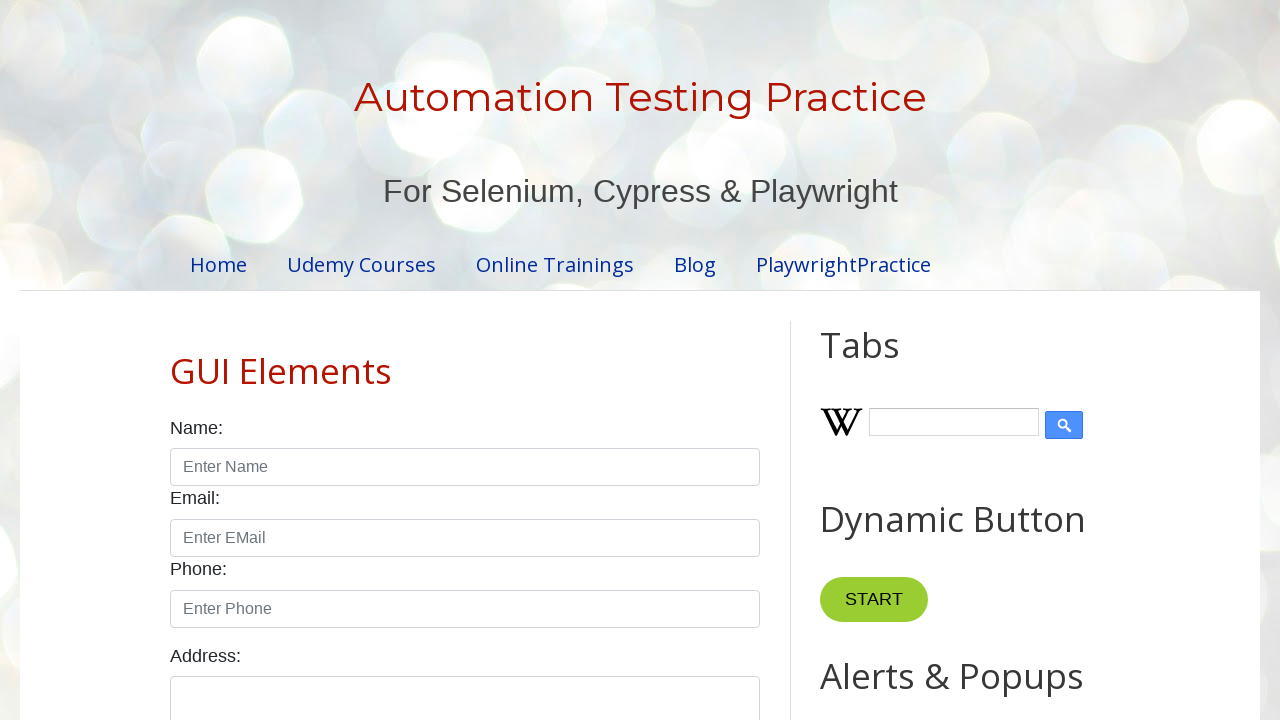

Retrieved option text: '
        Dog
      '
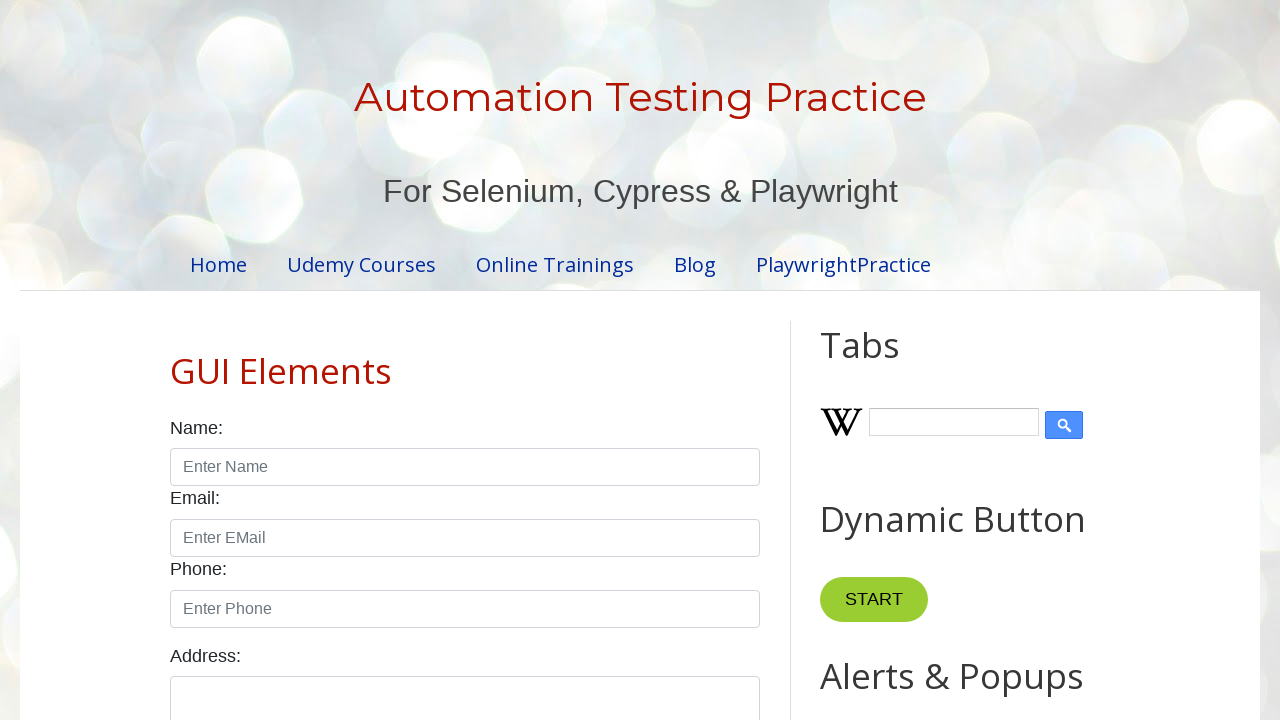

Added unique option to set: '
        Dog
      '
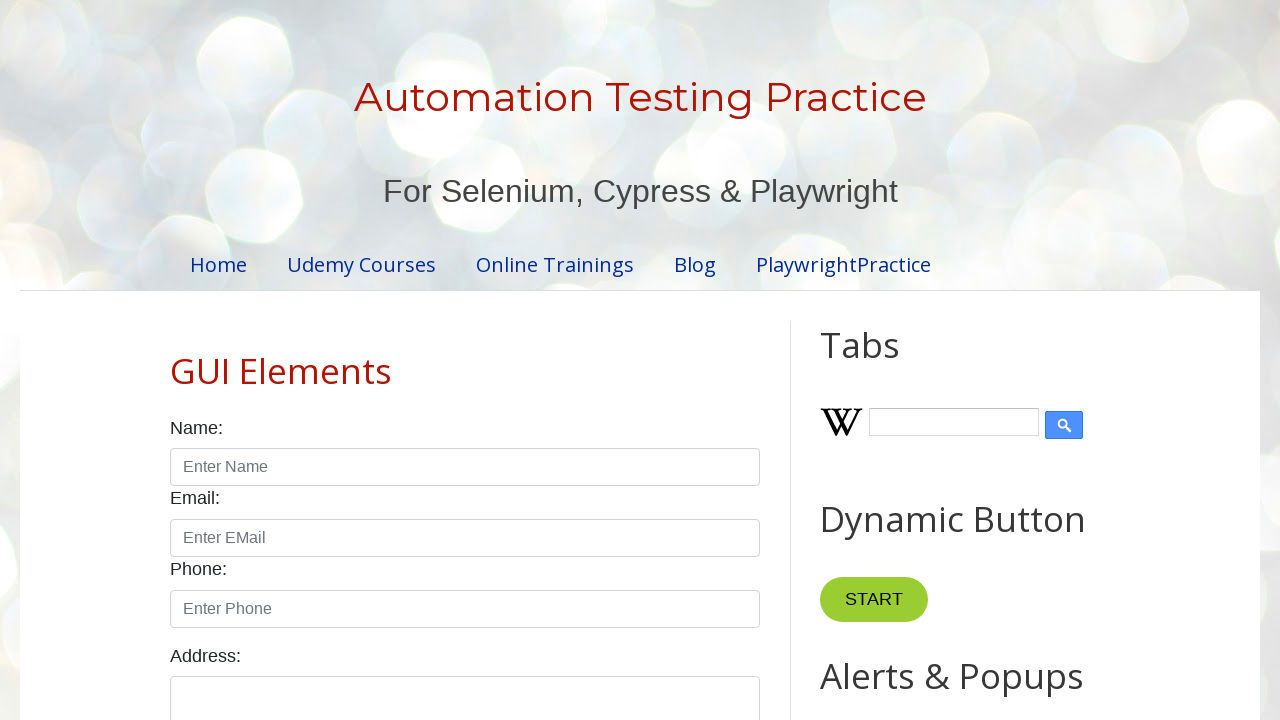

Retrieved option text: '
        Elephant
      '
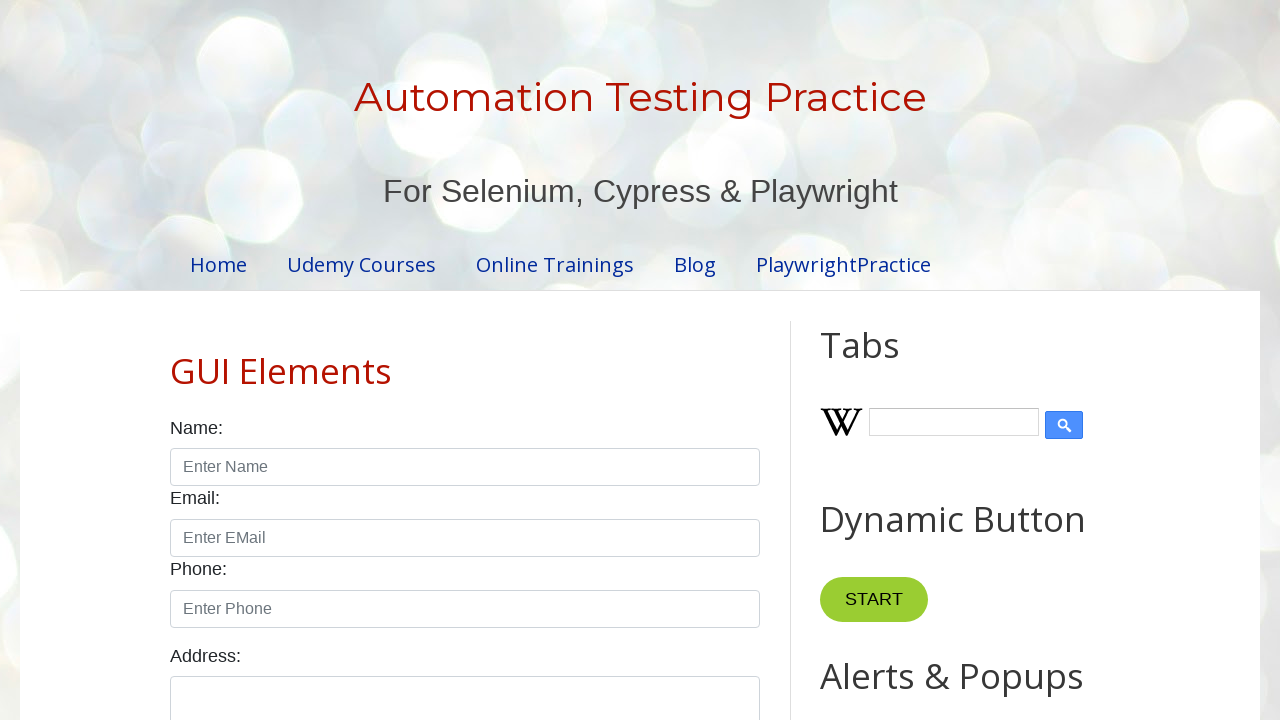

Added unique option to set: '
        Elephant
      '
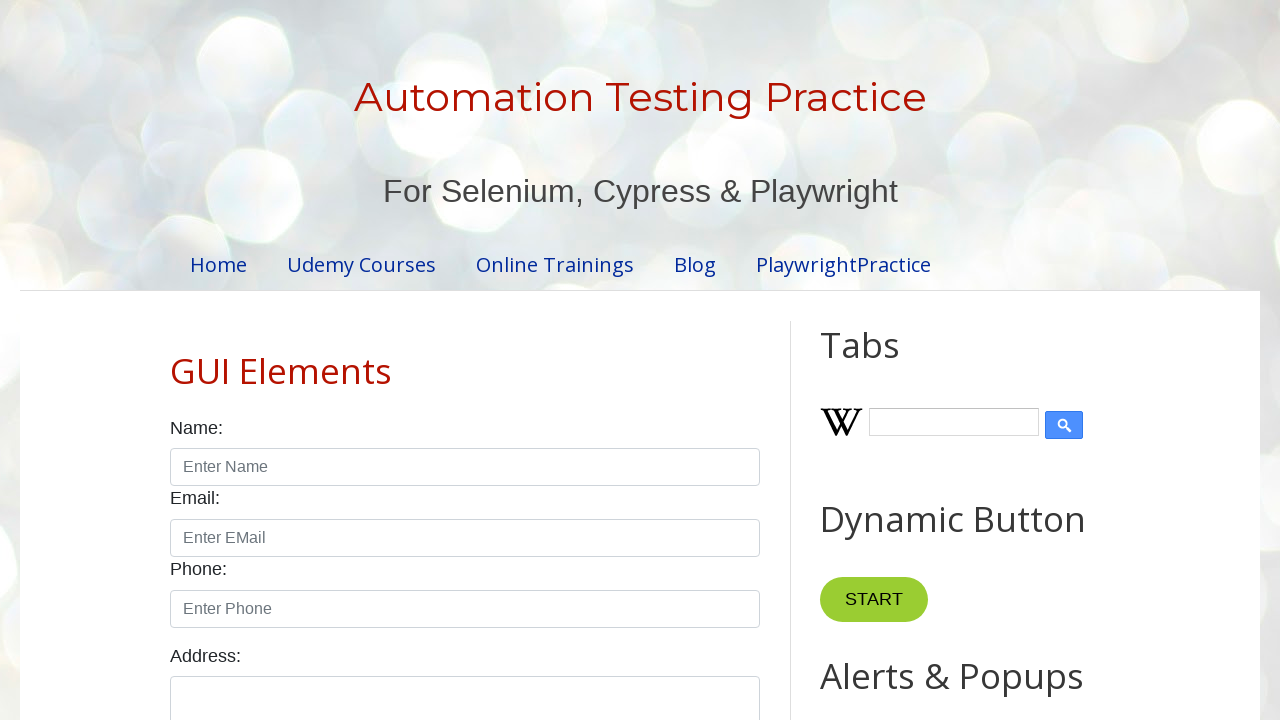

Retrieved option text: '
        Fox
      '
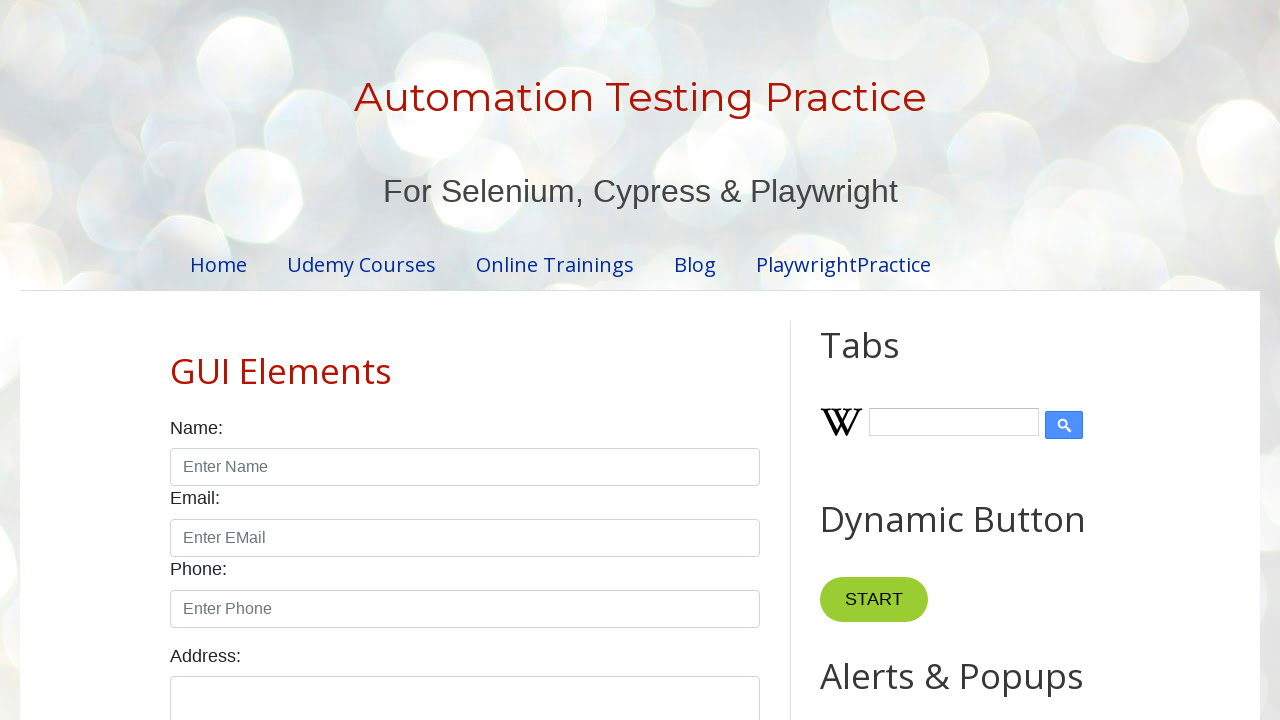

Added unique option to set: '
        Fox
      '
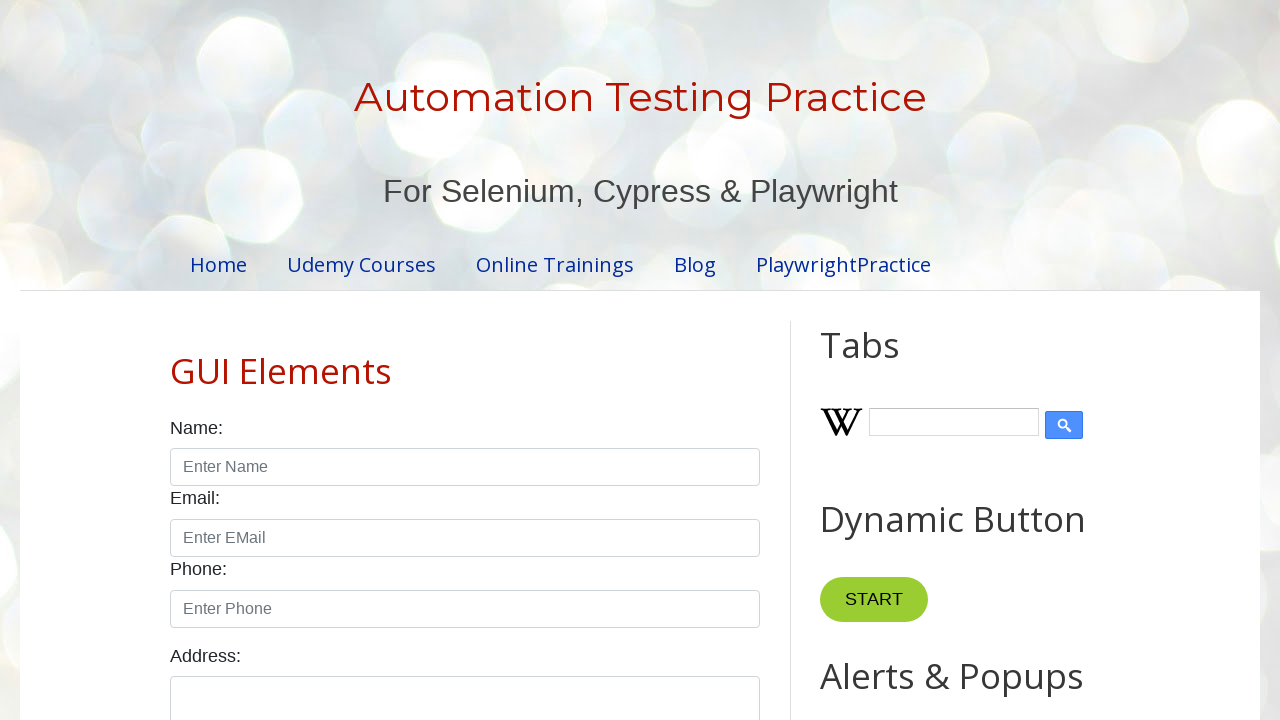

Retrieved option text: '
        Giraffe
      '
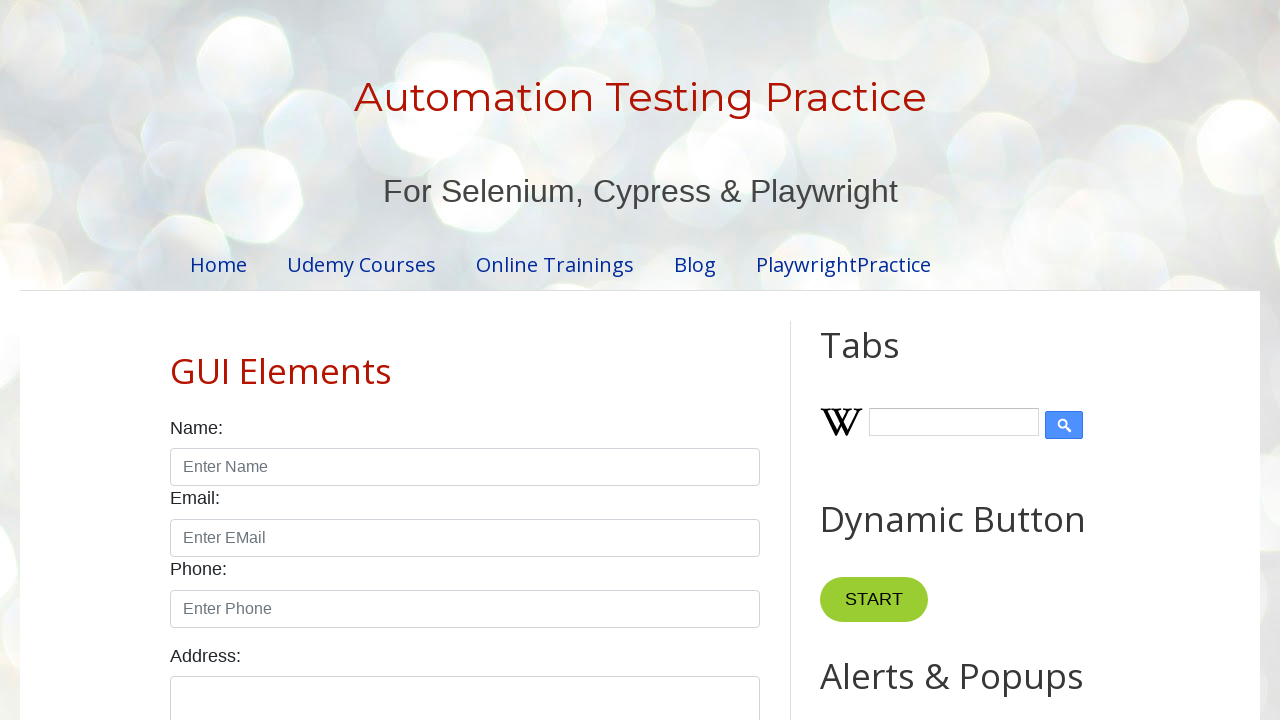

Added unique option to set: '
        Giraffe
      '
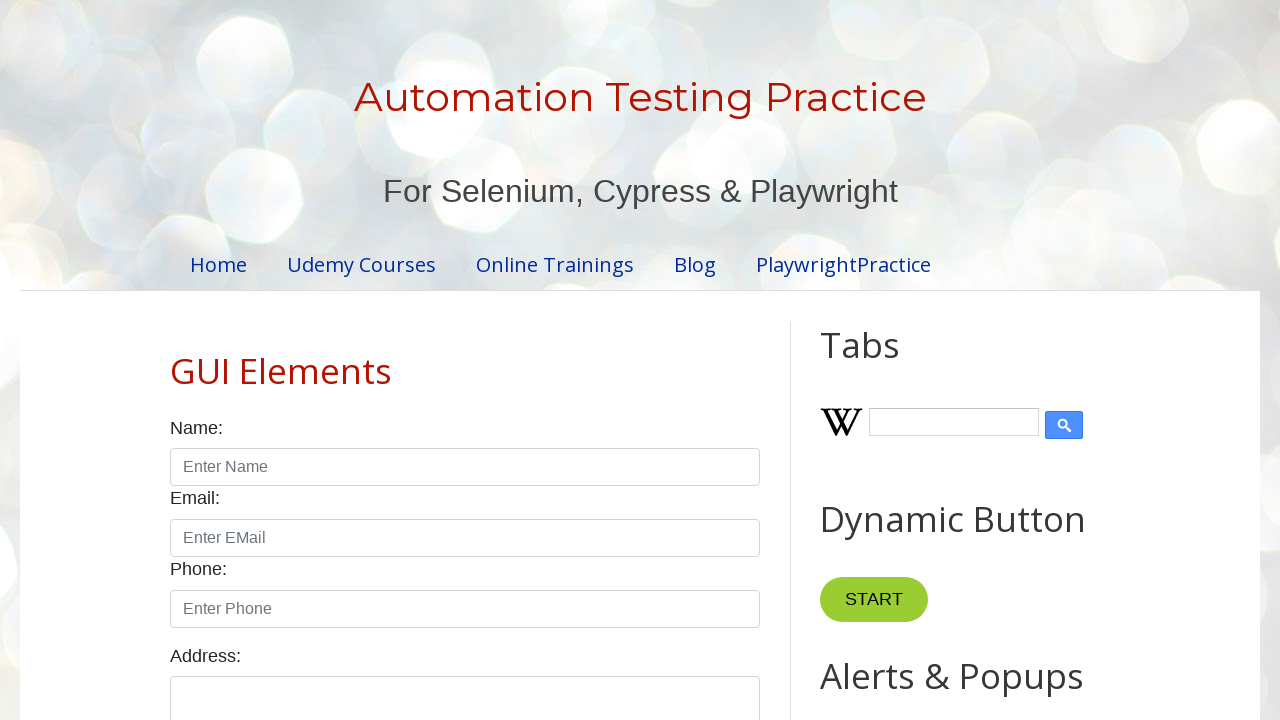

Retrieved option text: '
        Lion
      '
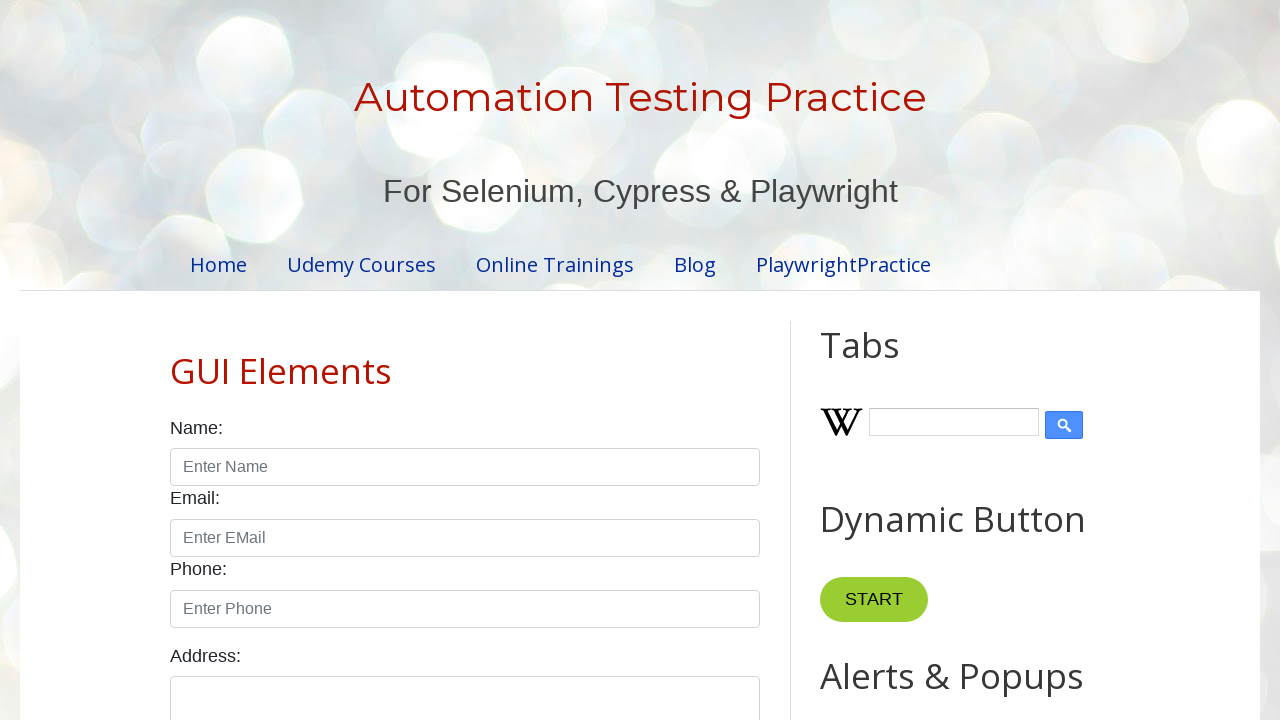

Added unique option to set: '
        Lion
      '
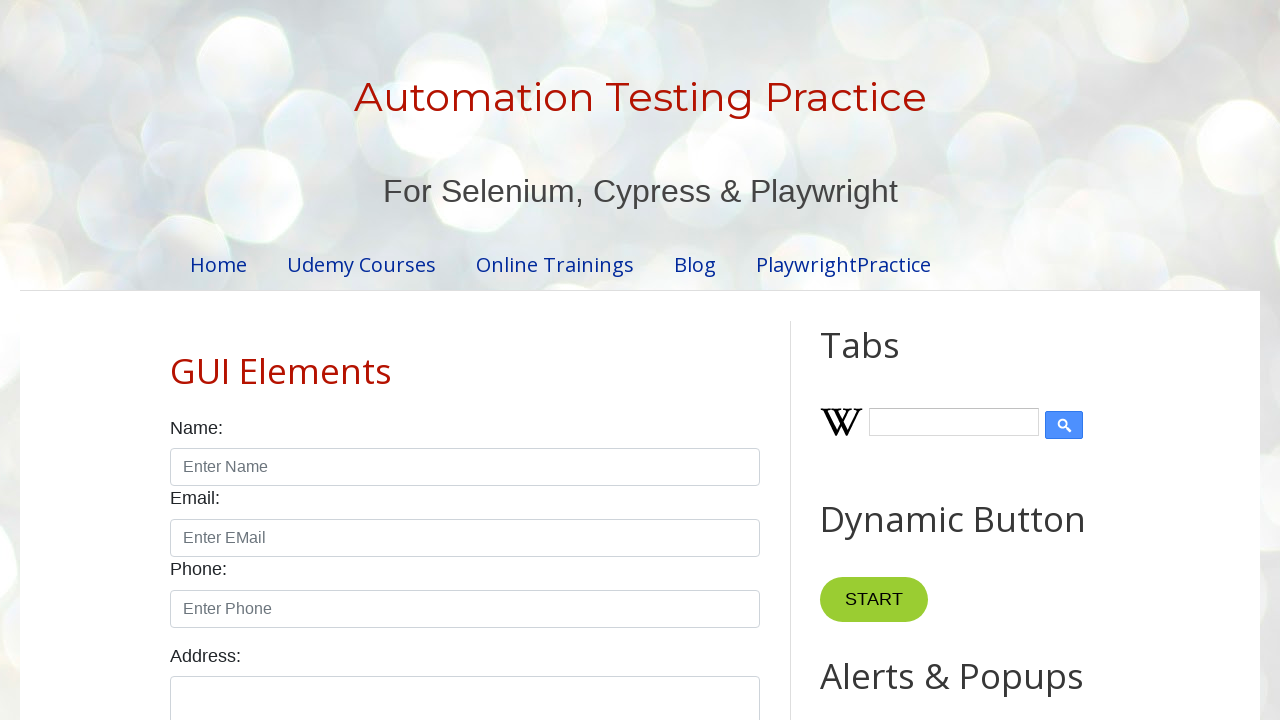

Retrieved option text: '
        Rabbit
      '
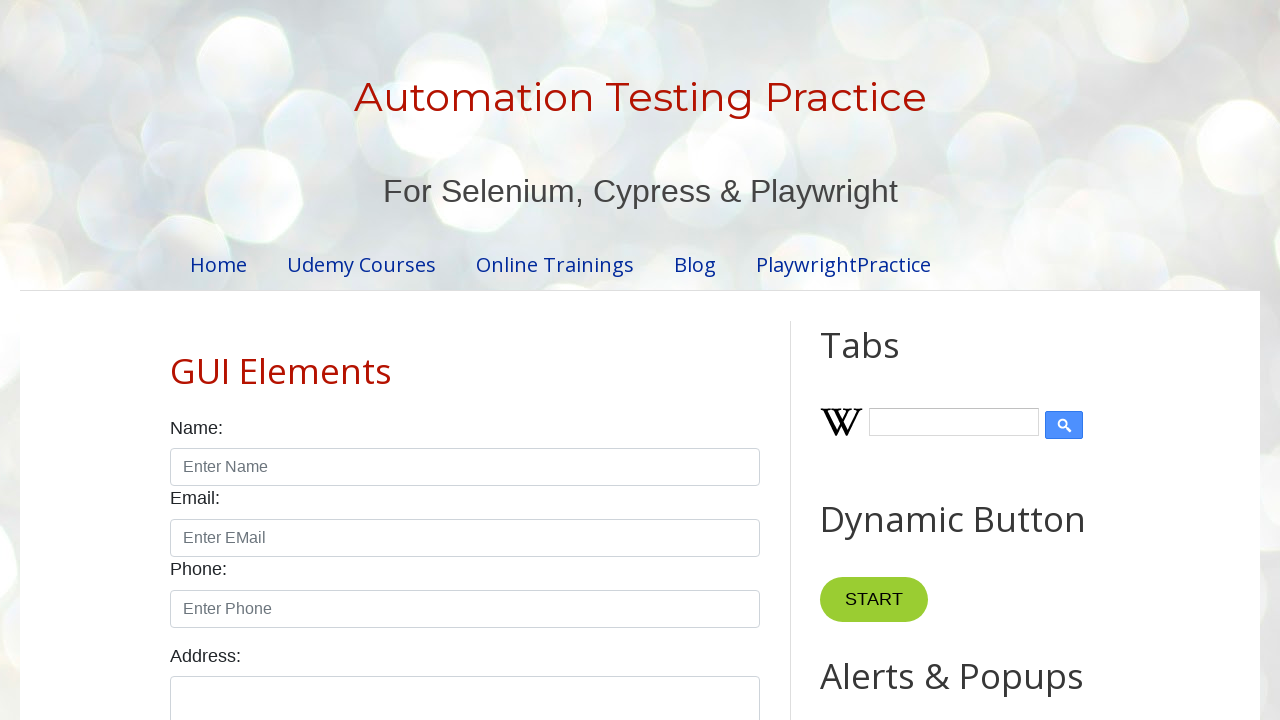

Added unique option to set: '
        Rabbit
      '
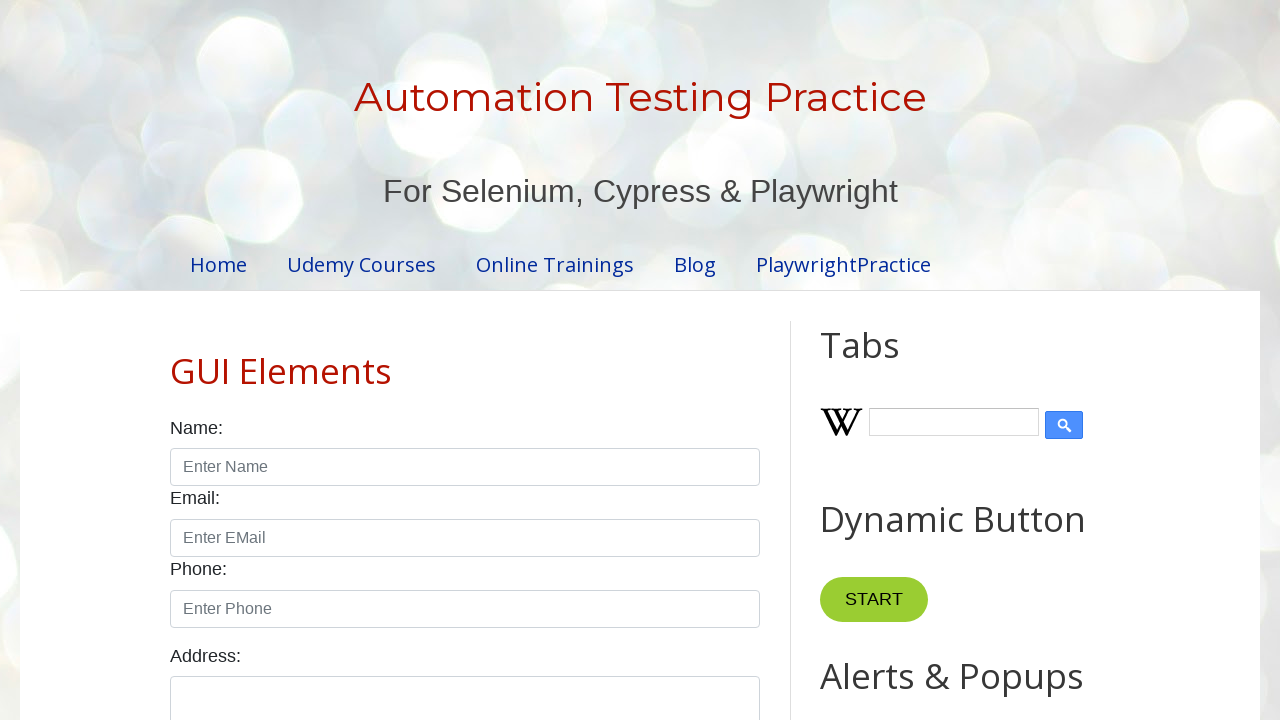

Retrieved option text: '
        Zebra
      '
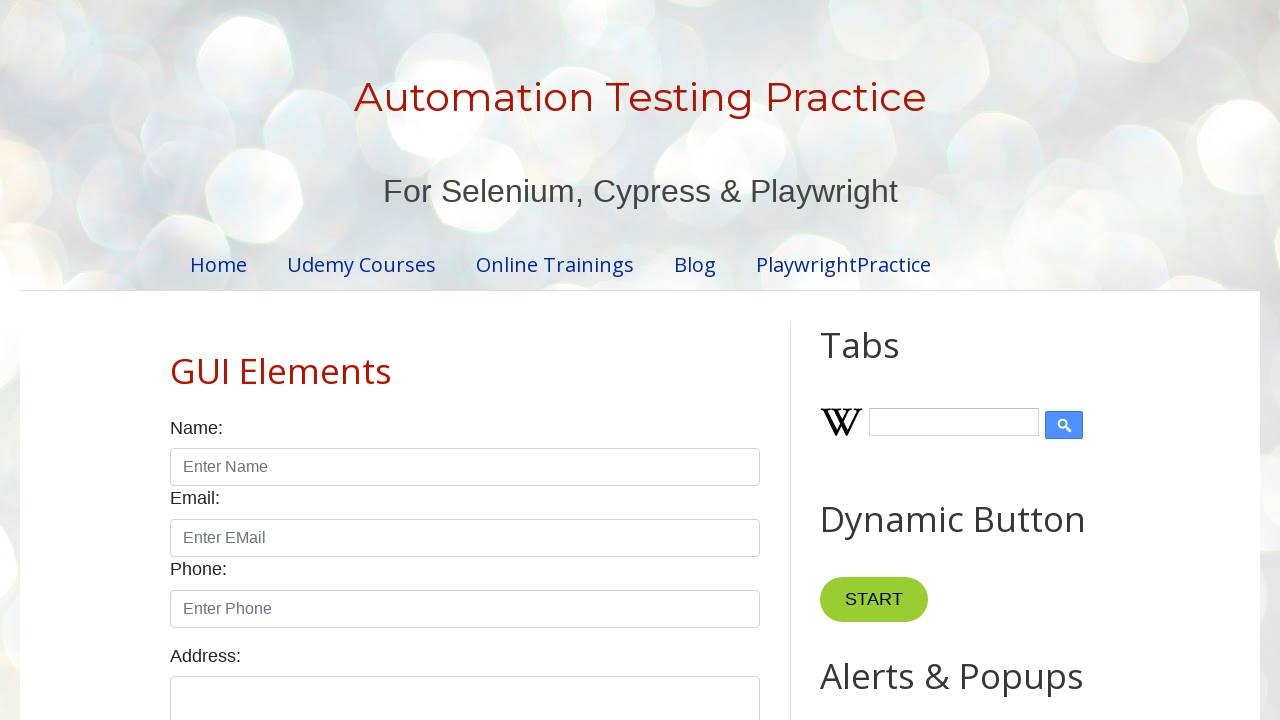

Added unique option to set: '
        Zebra
      '
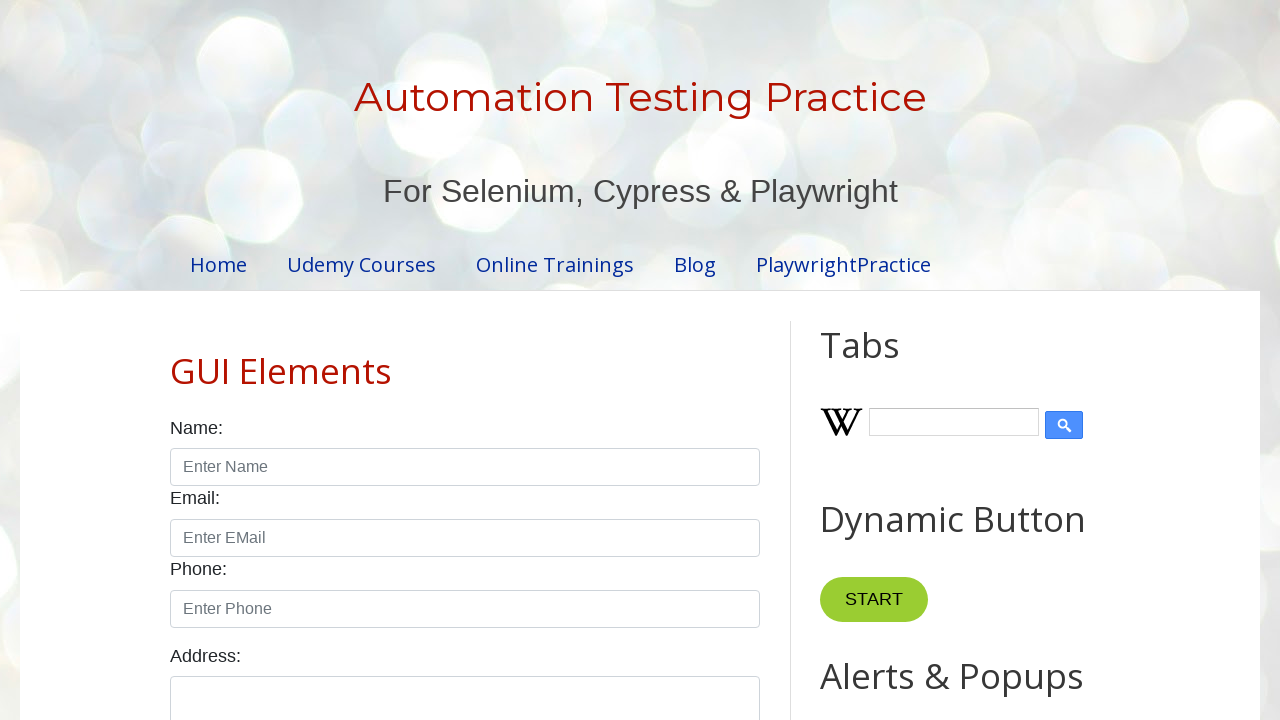

Verification complete: No duplicate options found in the list box
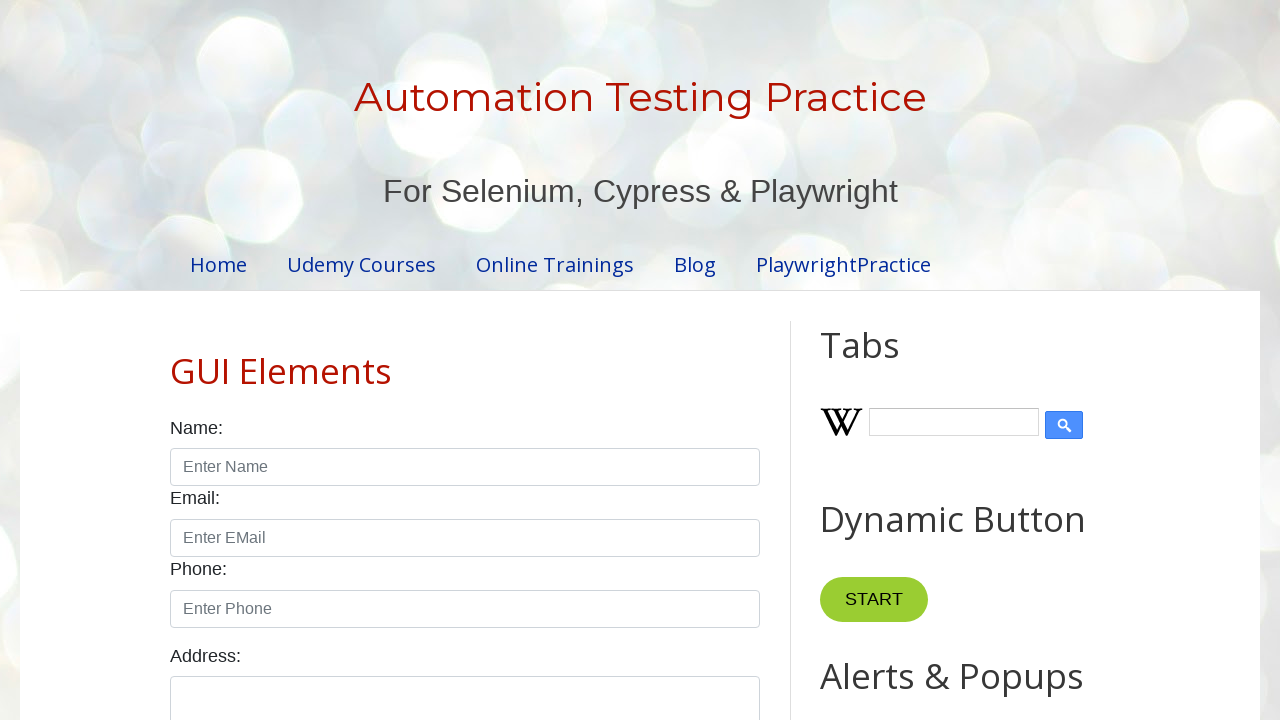

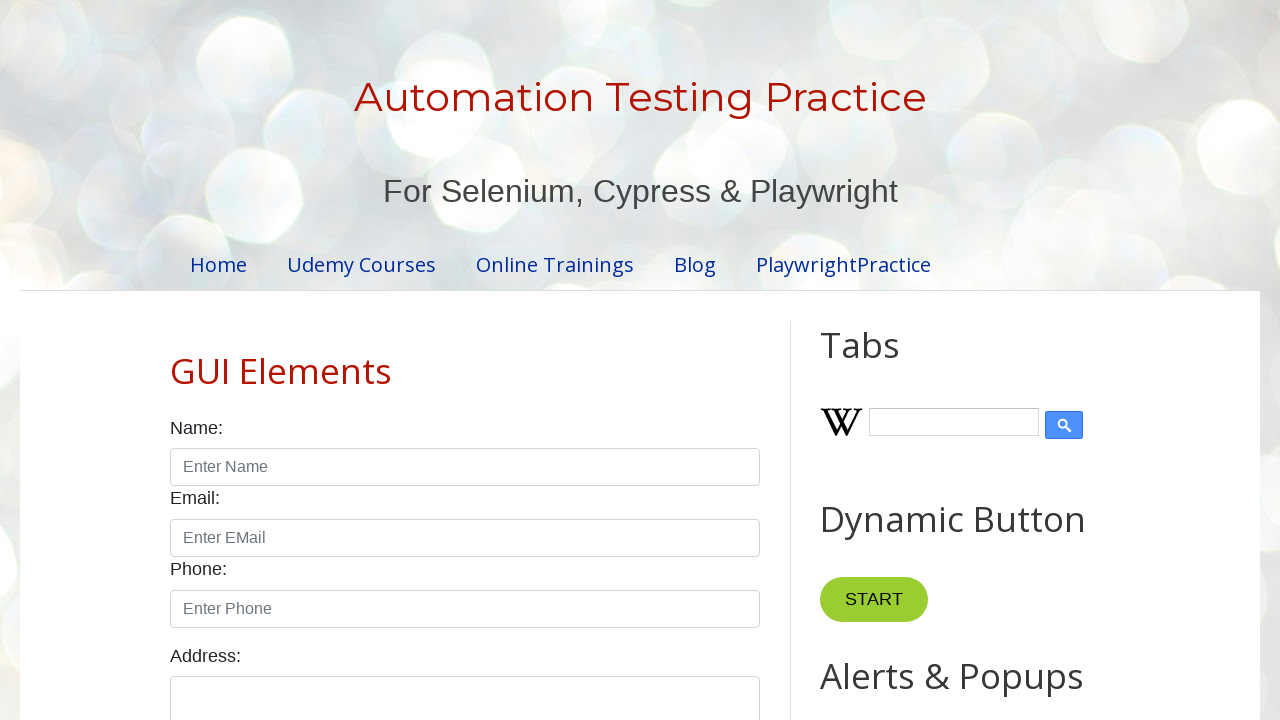